Navigates to the Selenium HQ website homepage

Starting URL: http://seleniumhq.org

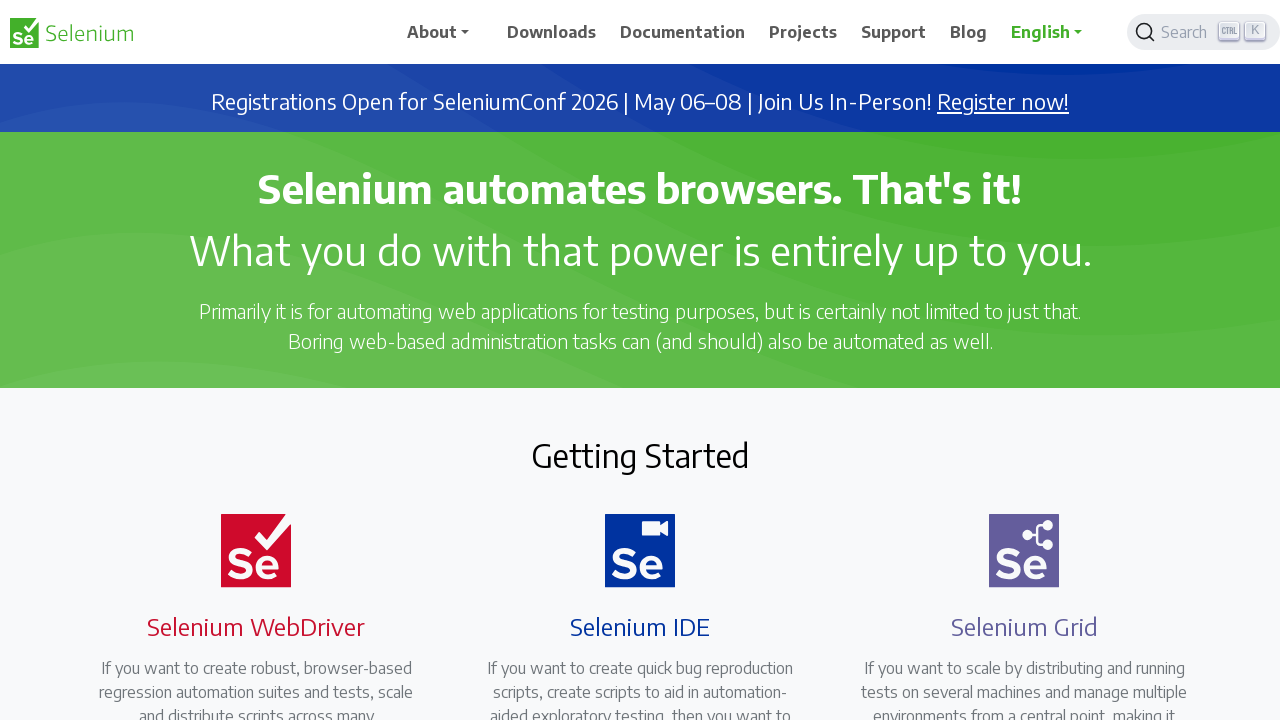

Navigated to Selenium HQ website homepage at http://seleniumhq.org
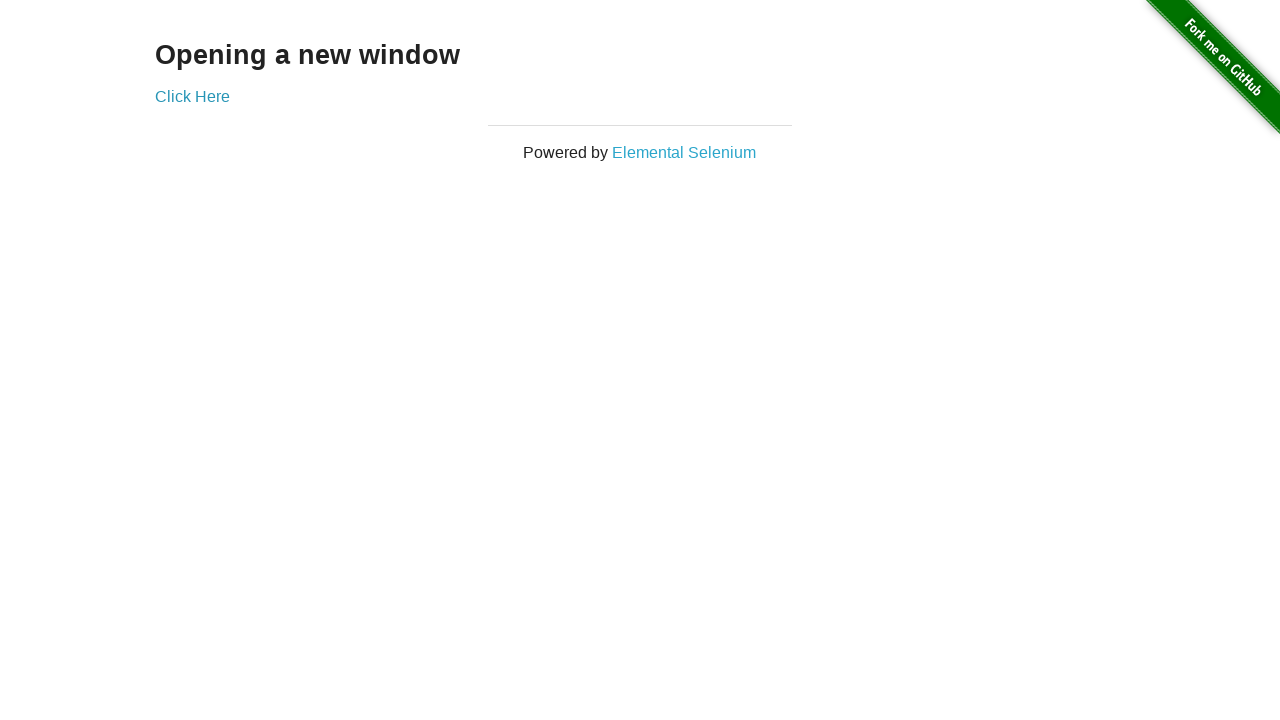

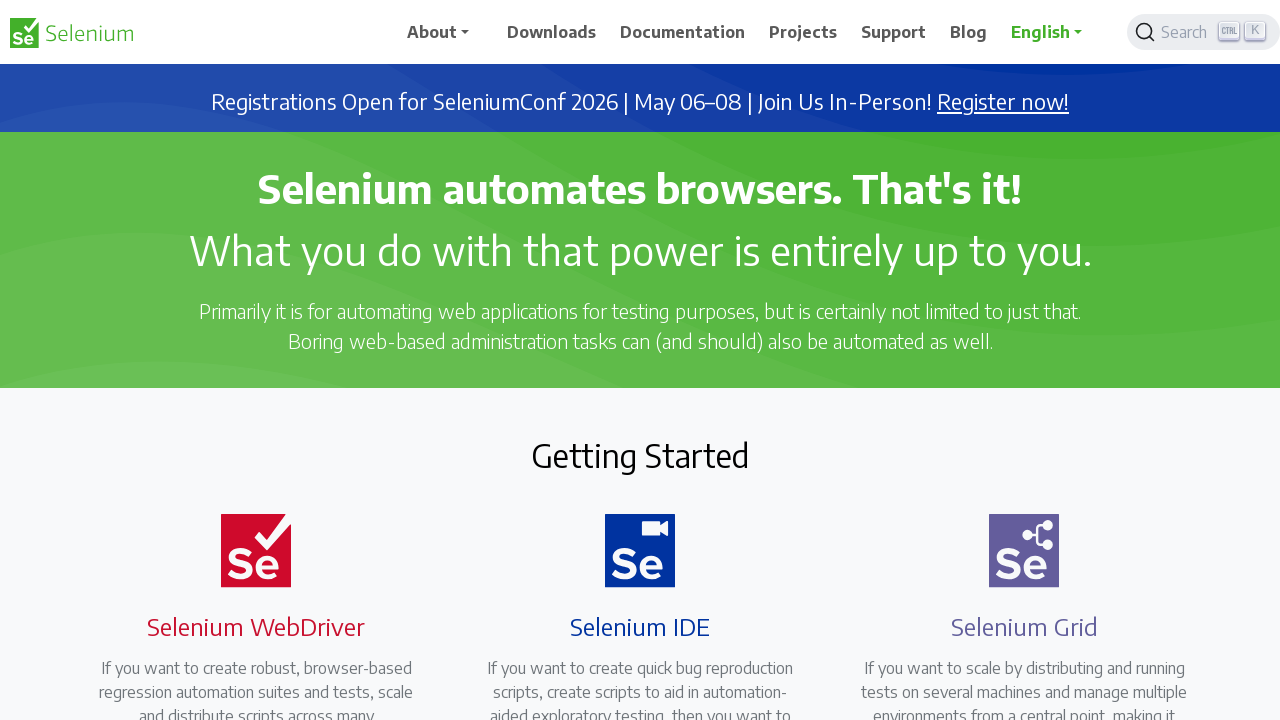